Tests browser window manipulation by resizing and repositioning the browser window

Starting URL: https://jqueryui.com/droppable/

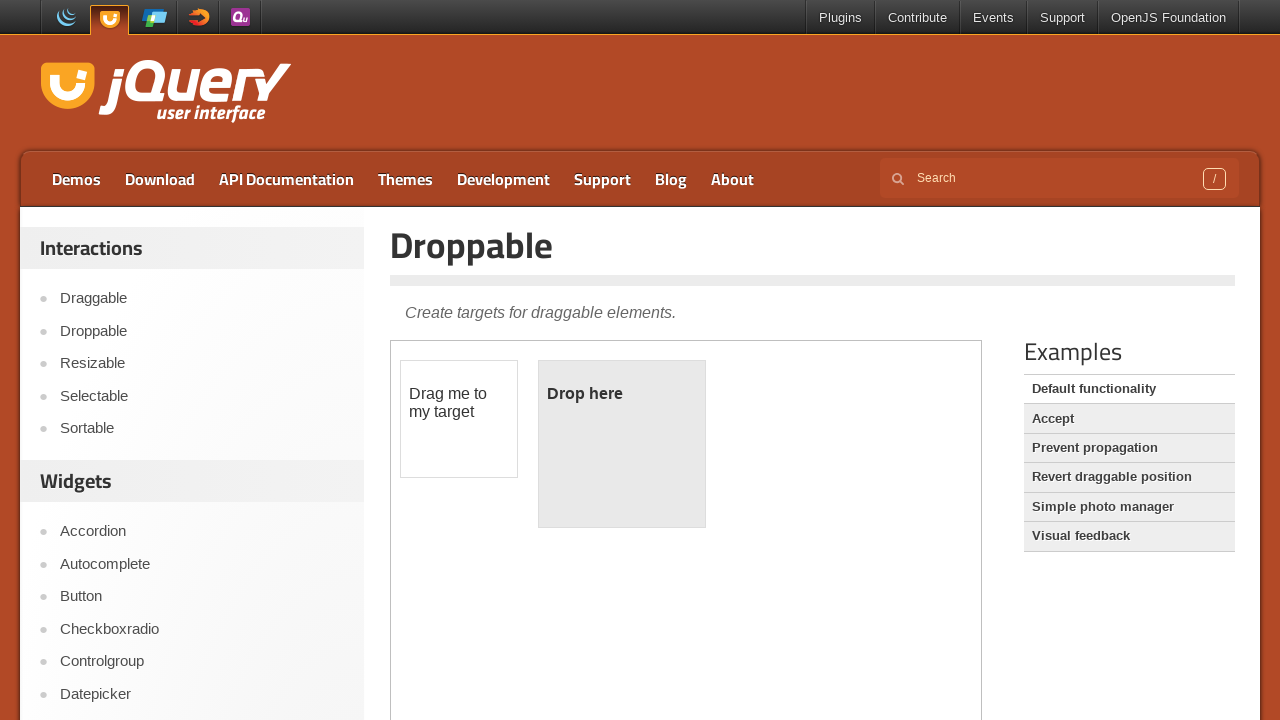

Retrieved and logged current viewport size
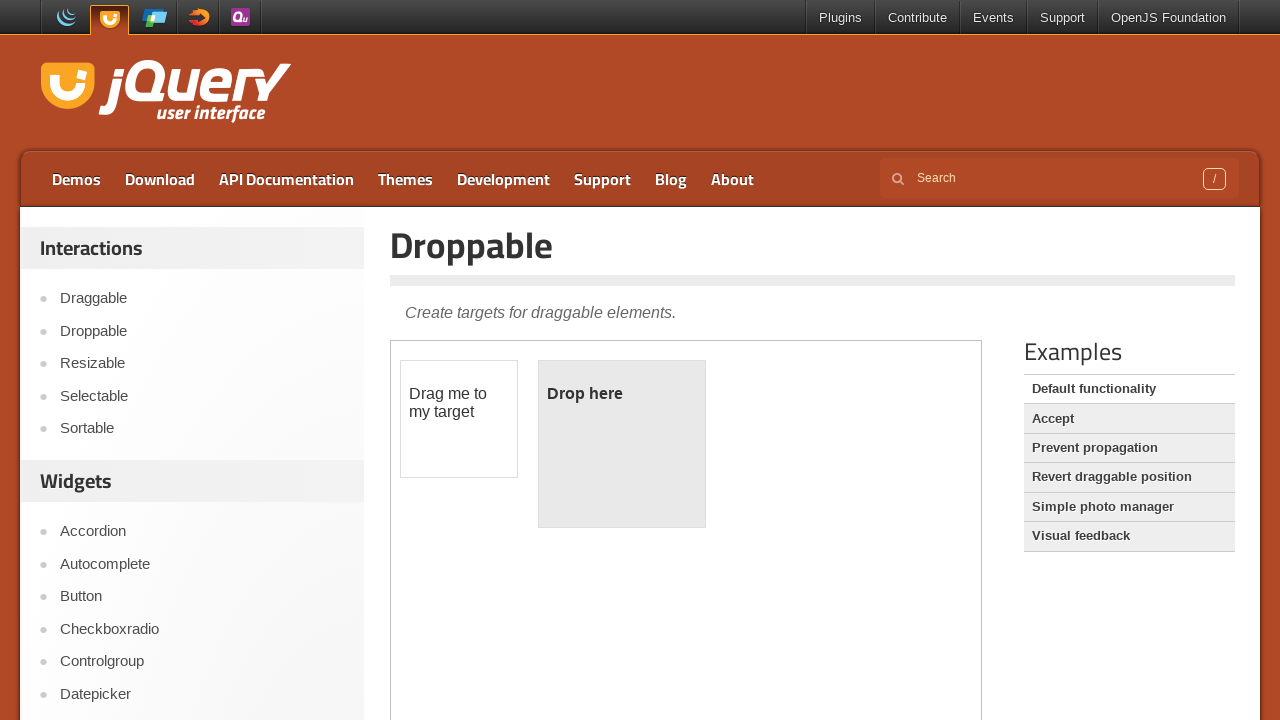

Retrieved and logged viewport height and width
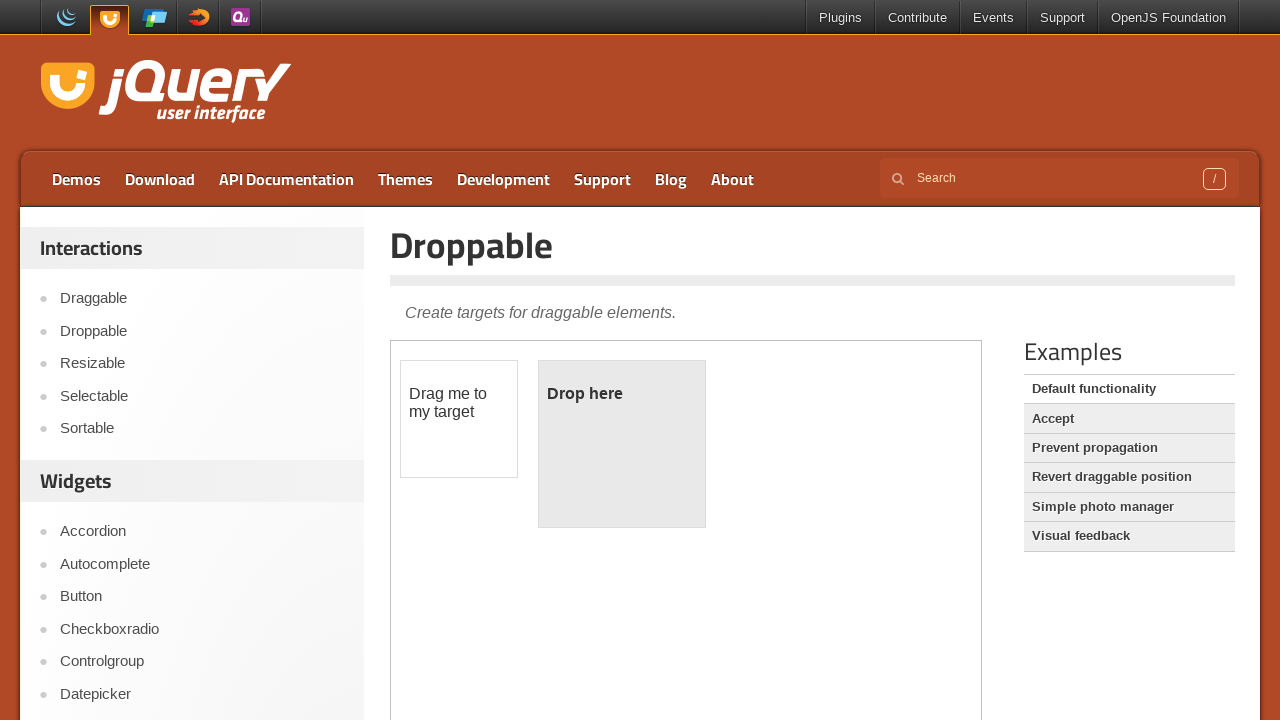

Resized browser window to 250x240 pixels
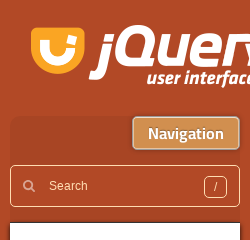

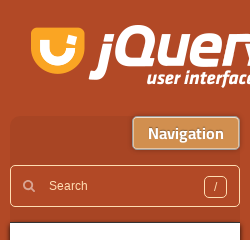